Clicks the first checkbox to check it and verifies it becomes selected

Starting URL: http://the-internet.herokuapp.com/checkboxes

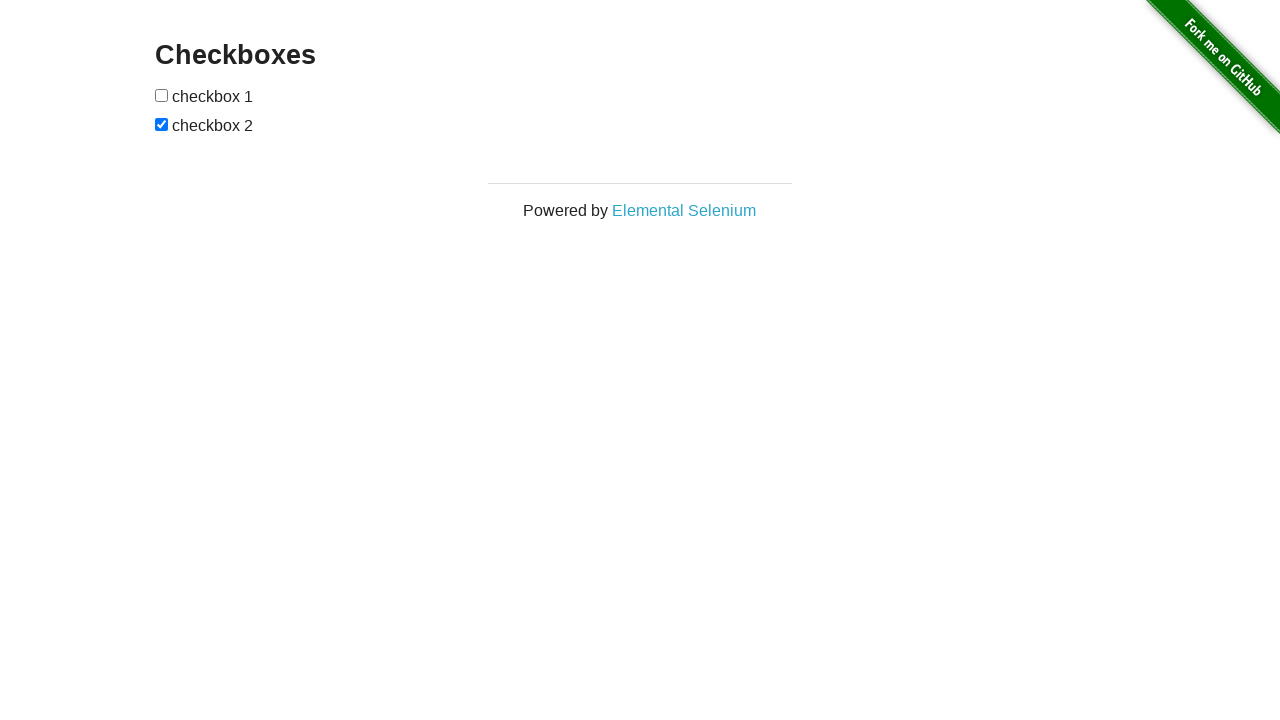

Located the first checkbox element
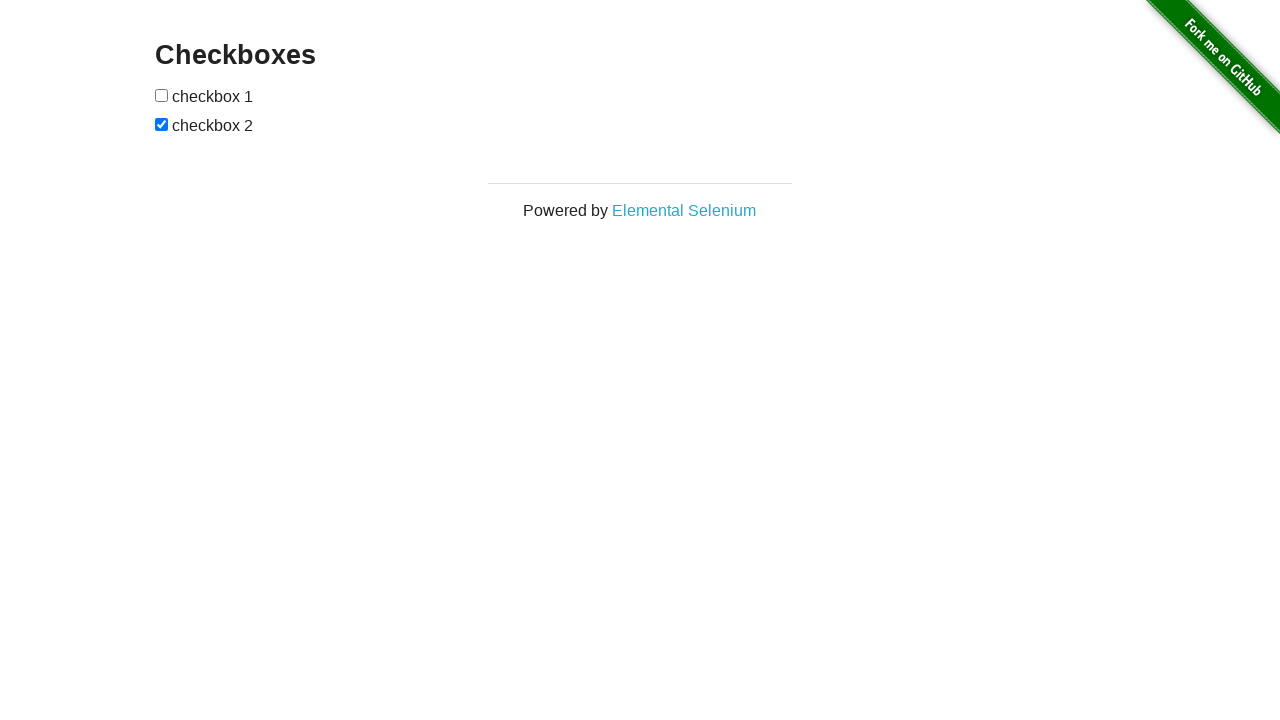

Clicked the first checkbox to check it at (162, 95) on #checkboxes > input[type=checkbox]:nth-child(1)
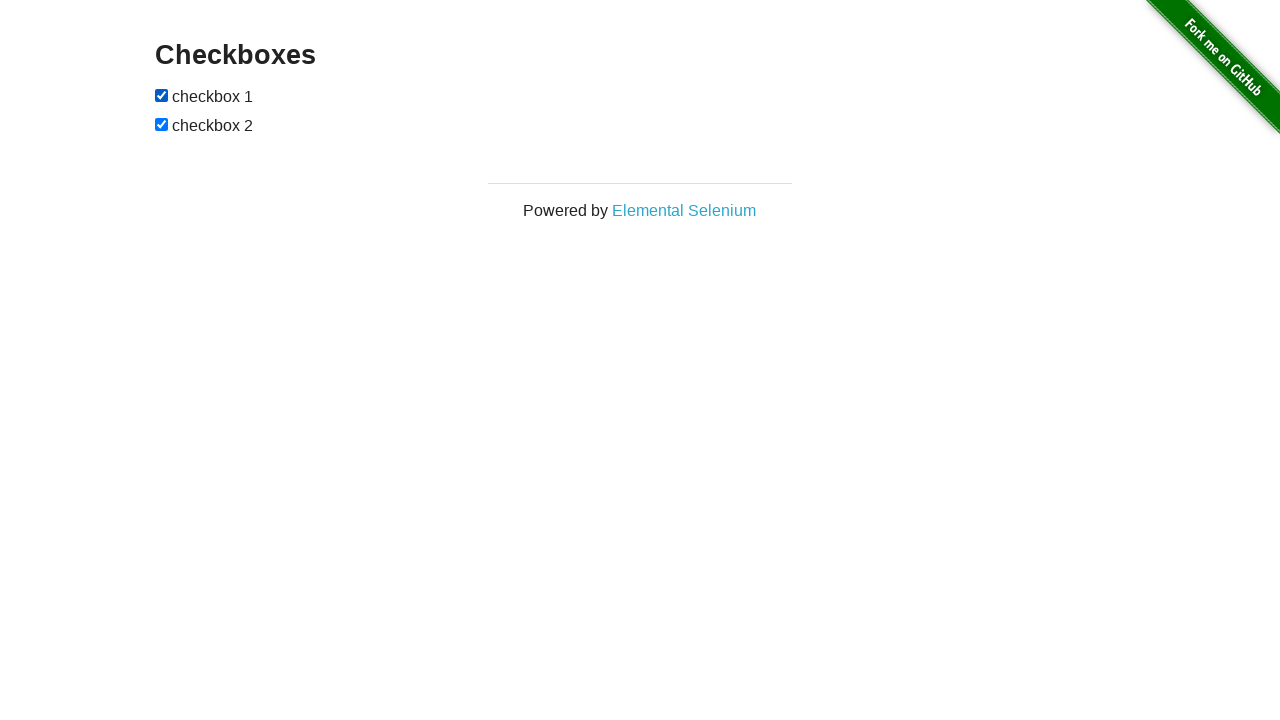

Verified the first checkbox is now selected
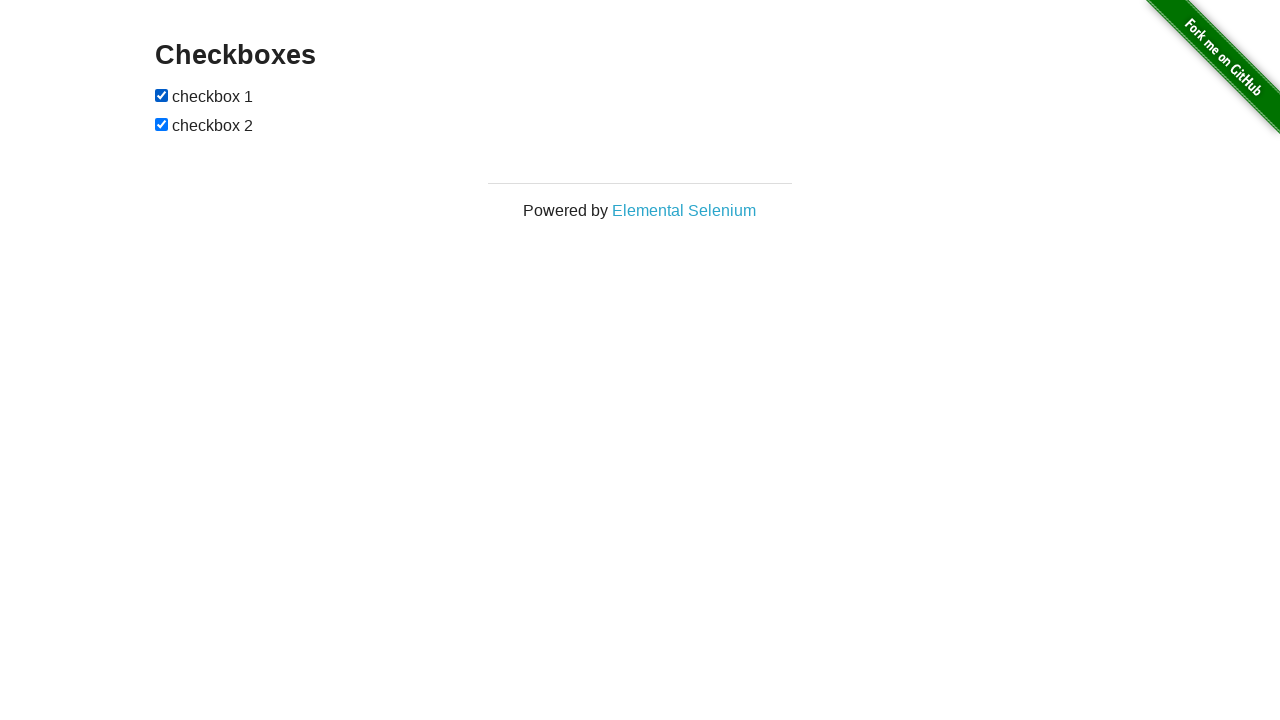

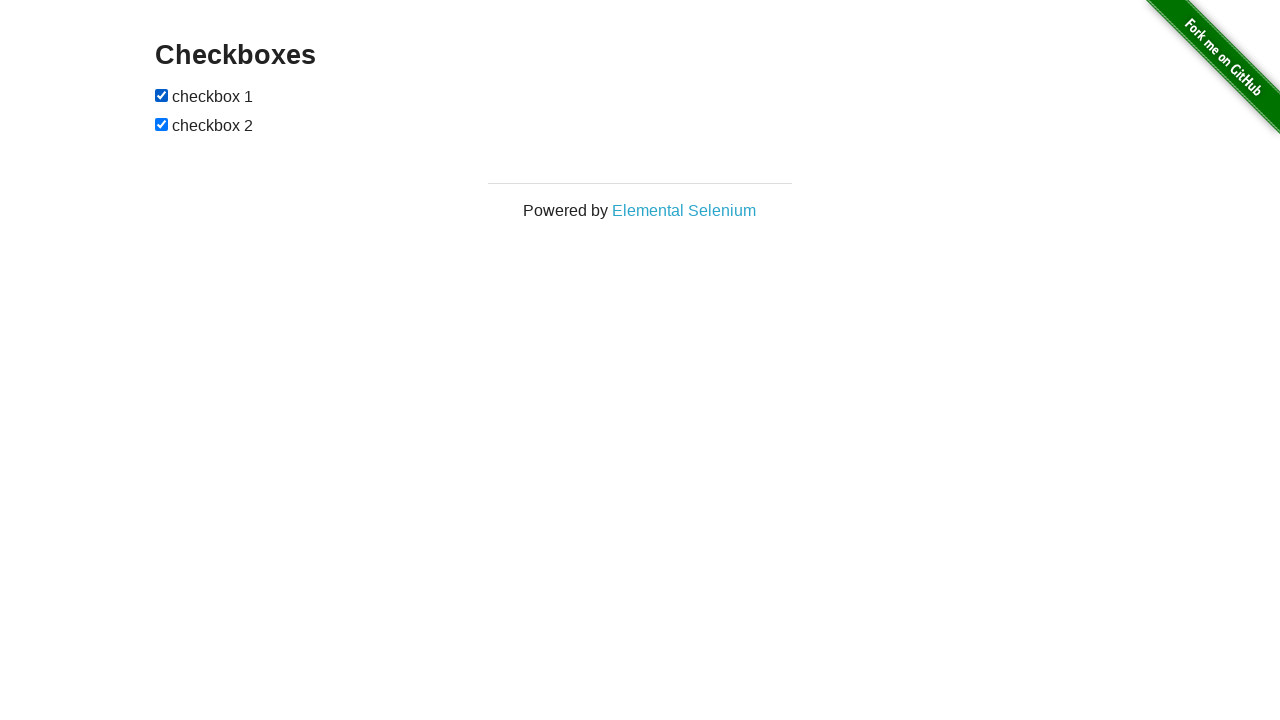